Tests that entered text is trimmed when editing a todo item

Starting URL: https://demo.playwright.dev/todomvc

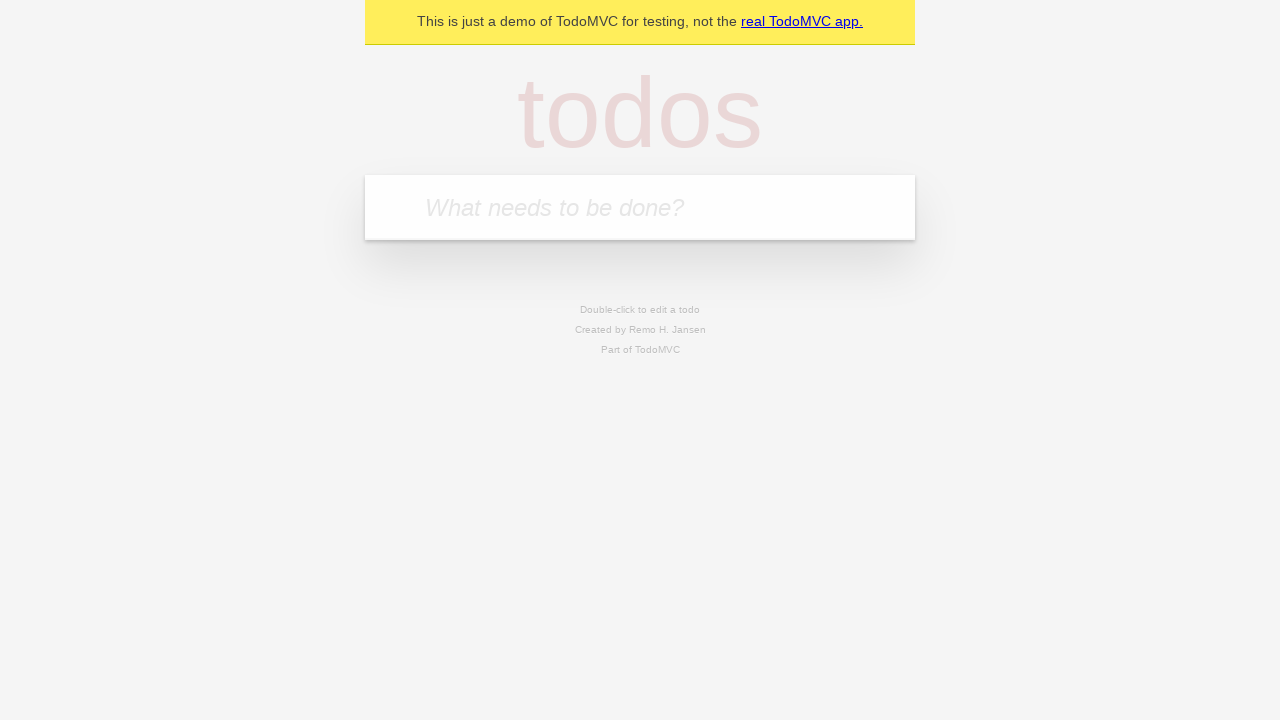

Filled first todo input with 'buy some cheese' on internal:attr=[placeholder="What needs to be done?"i]
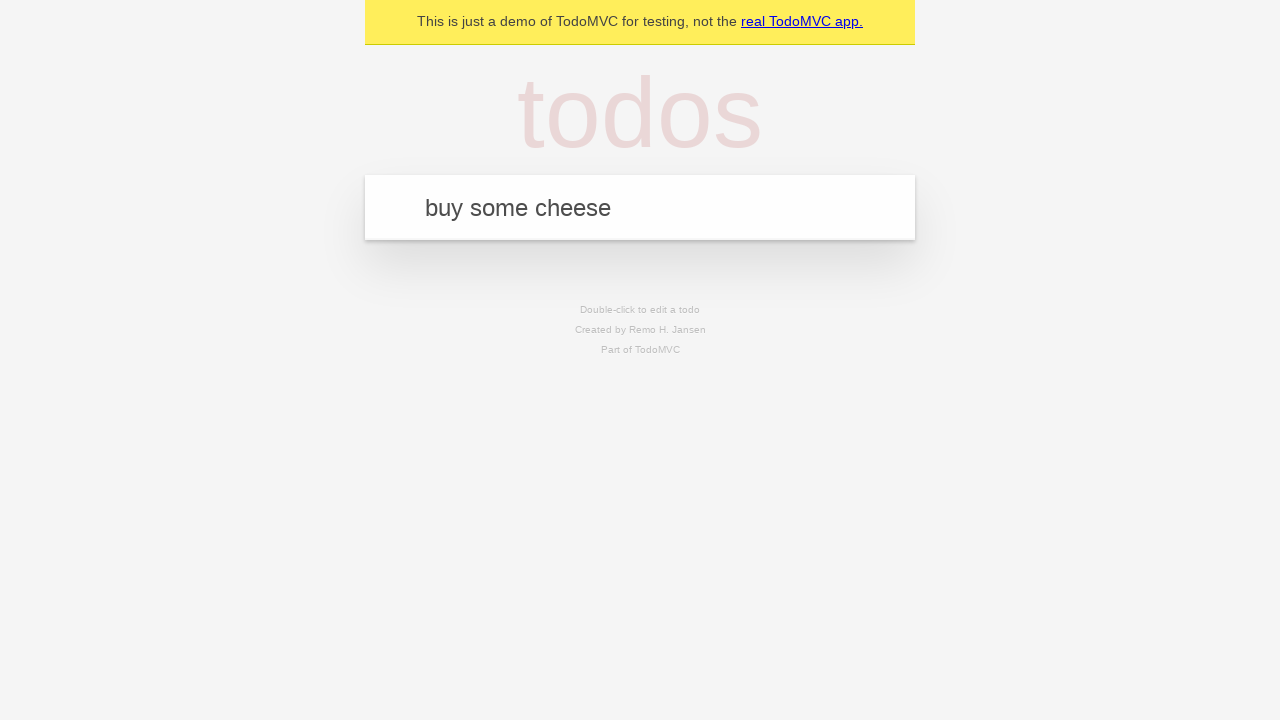

Pressed Enter to create first todo item on internal:attr=[placeholder="What needs to be done?"i]
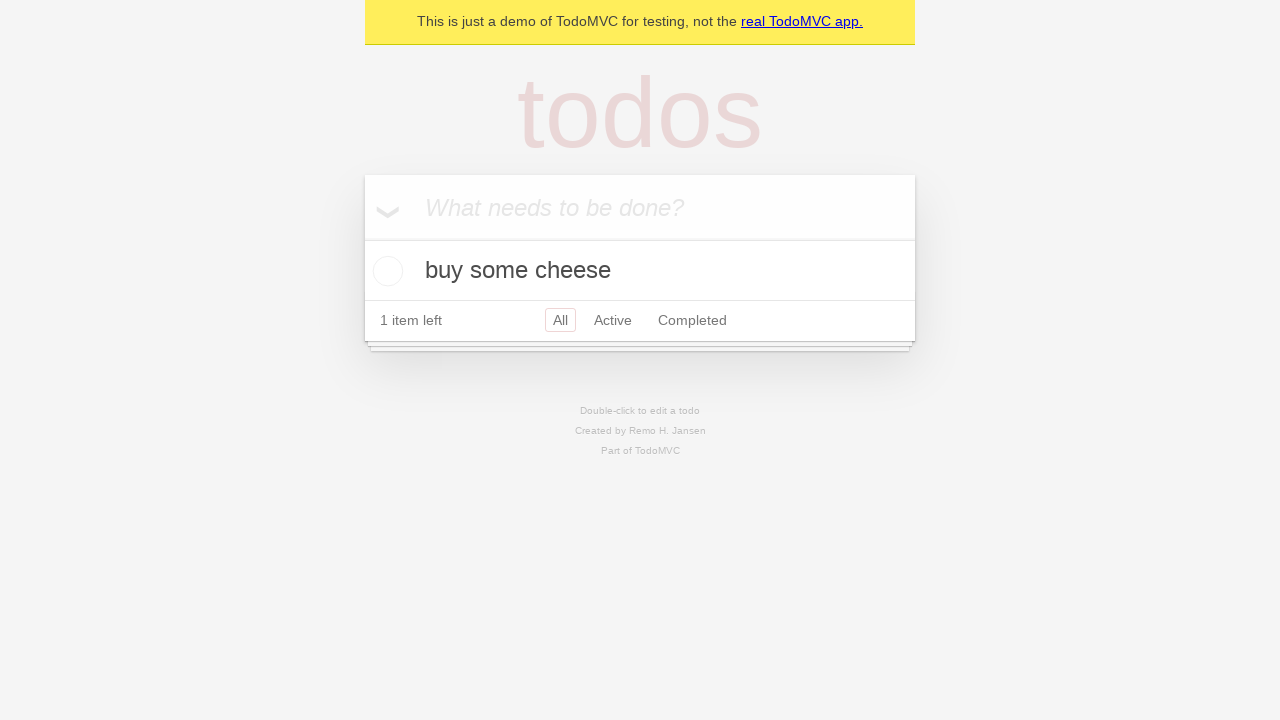

Filled second todo input with 'feed the cat' on internal:attr=[placeholder="What needs to be done?"i]
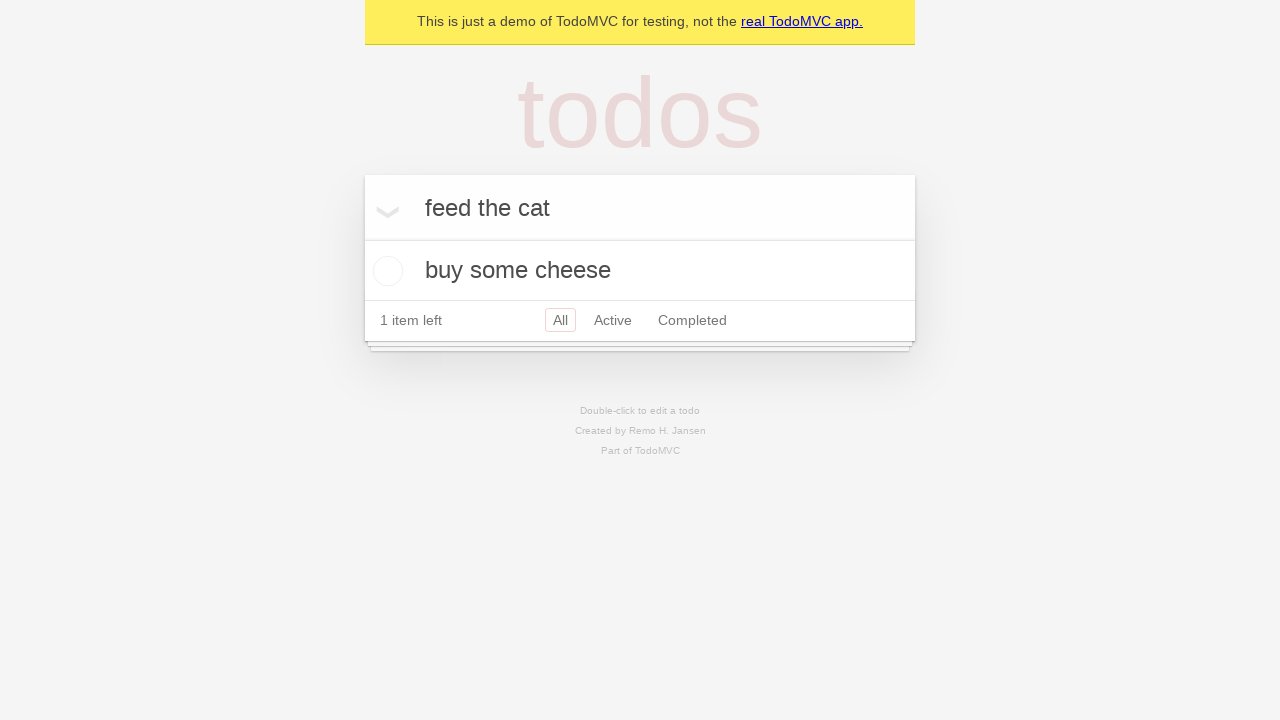

Pressed Enter to create second todo item on internal:attr=[placeholder="What needs to be done?"i]
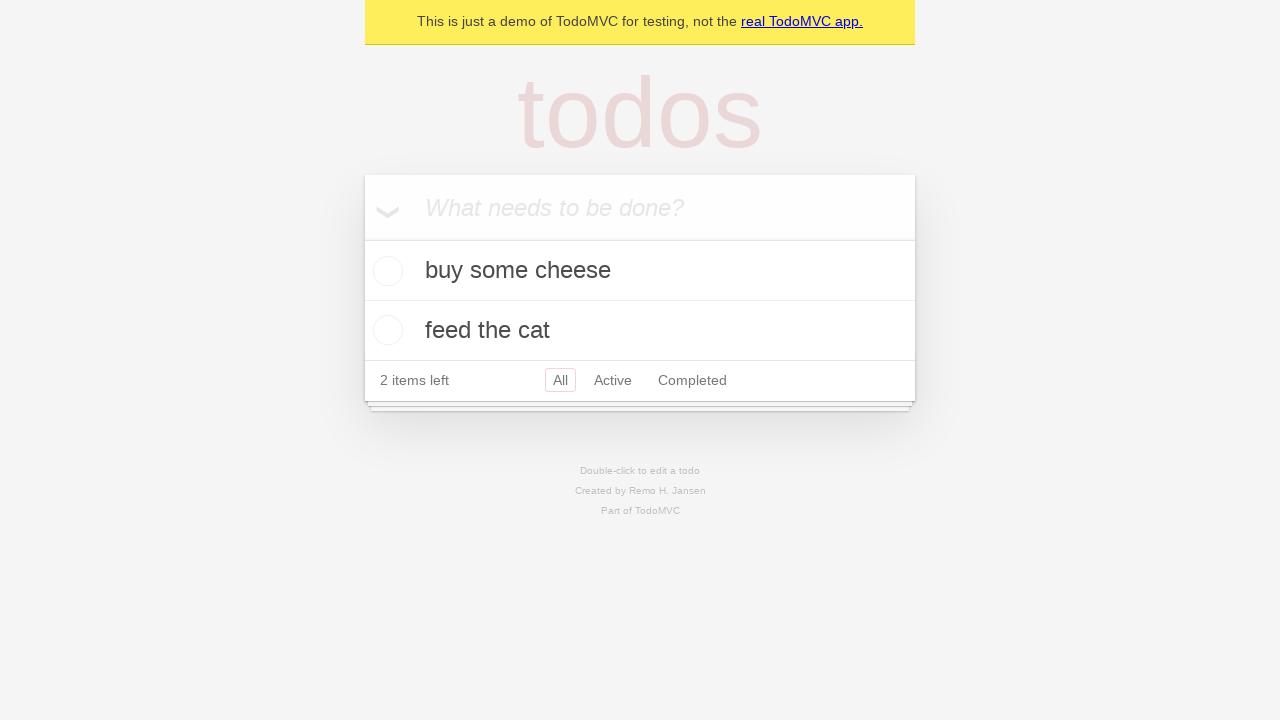

Filled third todo input with 'book a doctors appointment' on internal:attr=[placeholder="What needs to be done?"i]
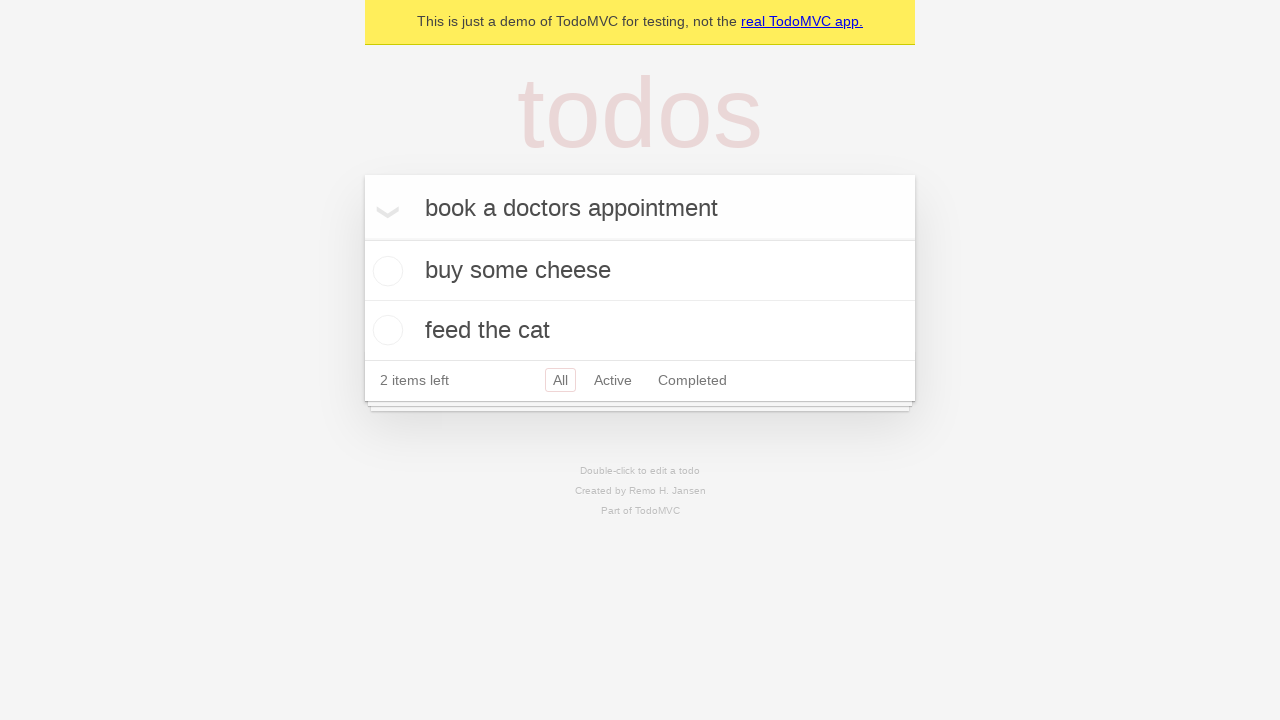

Pressed Enter to create third todo item on internal:attr=[placeholder="What needs to be done?"i]
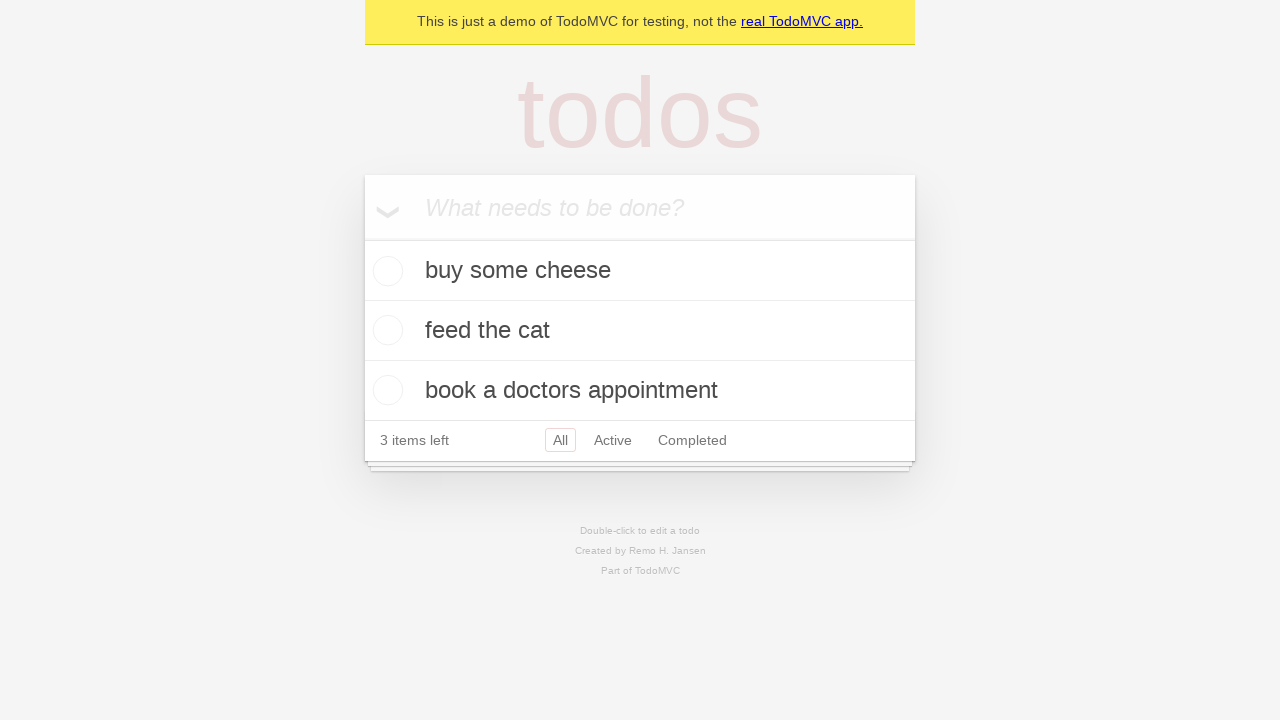

Double-clicked second todo item to enter edit mode at (640, 331) on internal:testid=[data-testid="todo-item"s] >> nth=1
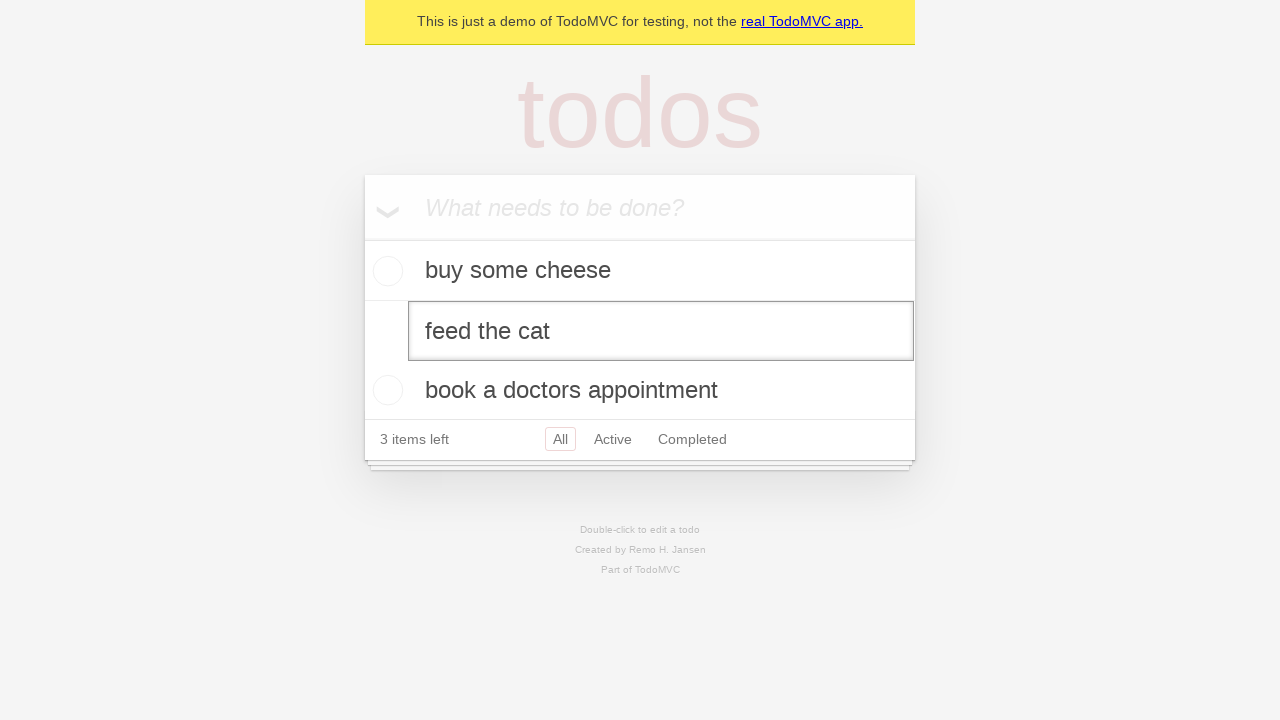

Filled edit textbox with text containing leading and trailing spaces on internal:testid=[data-testid="todo-item"s] >> nth=1 >> internal:role=textbox[nam
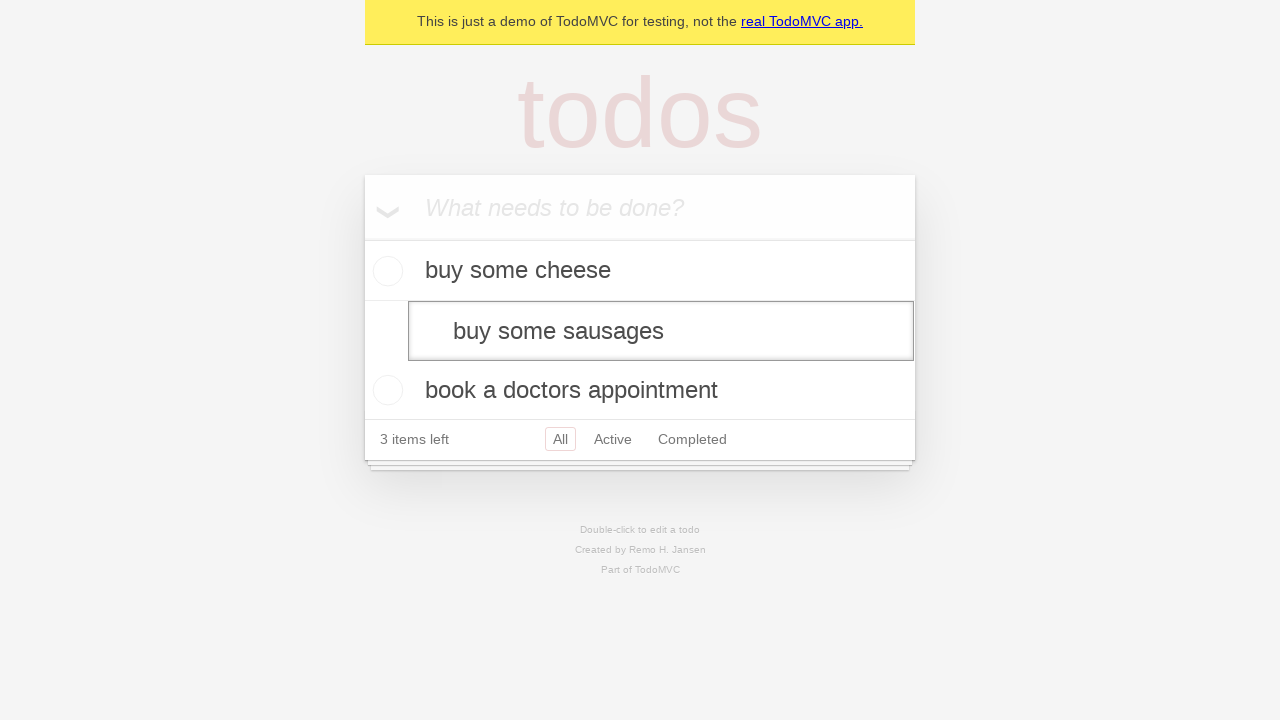

Pressed Enter to confirm edit and verify text is trimmed on internal:testid=[data-testid="todo-item"s] >> nth=1 >> internal:role=textbox[nam
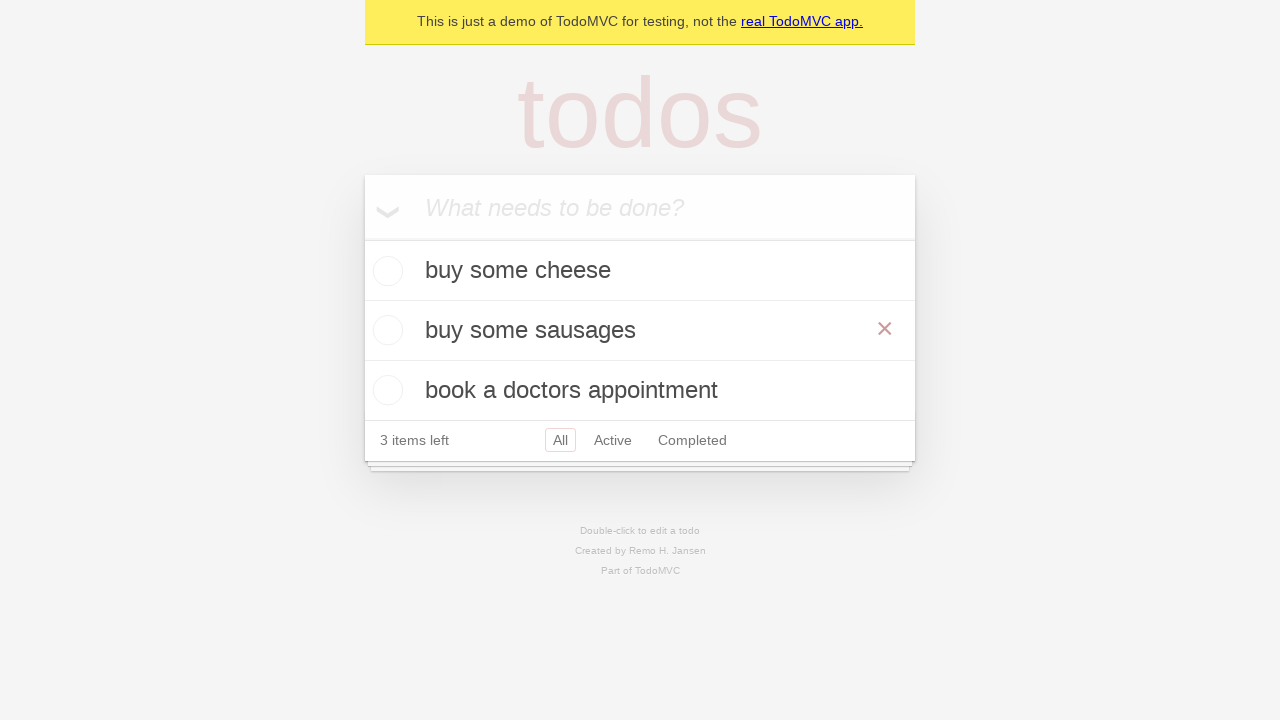

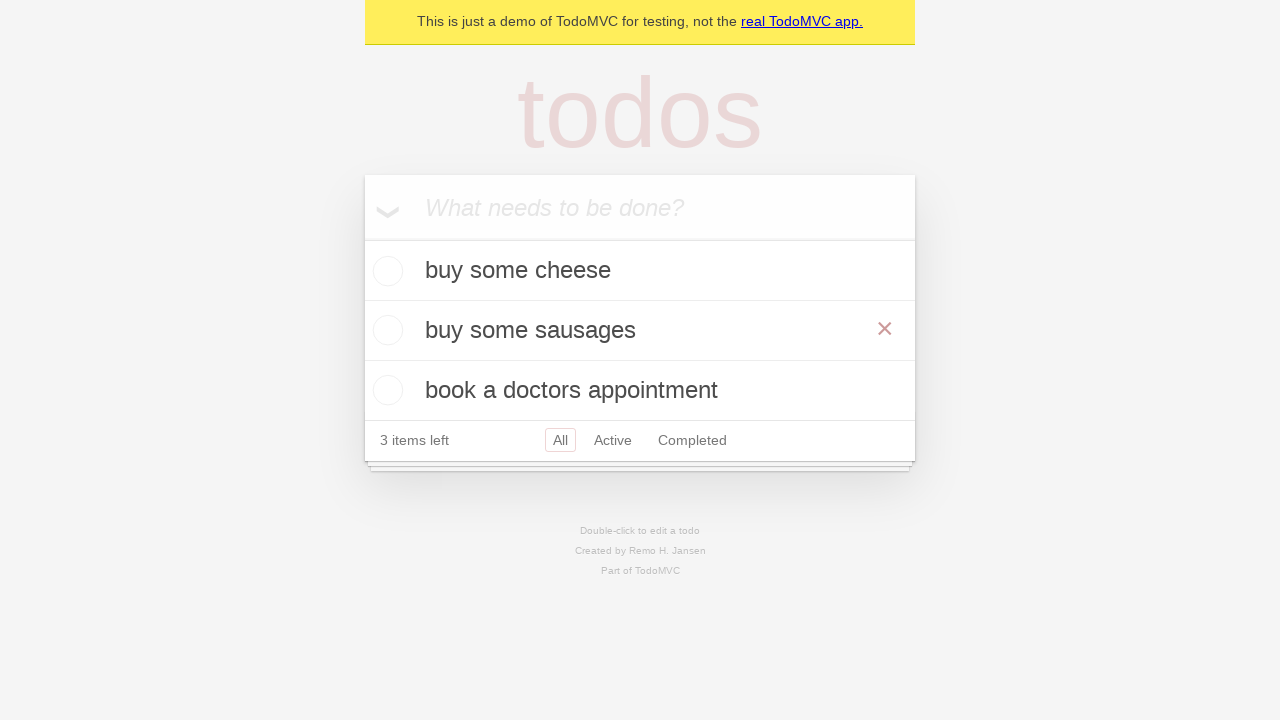